Tests finding elements with certain text by locating a paragraph with specific text content

Starting URL: http://omayo.blogspot.com

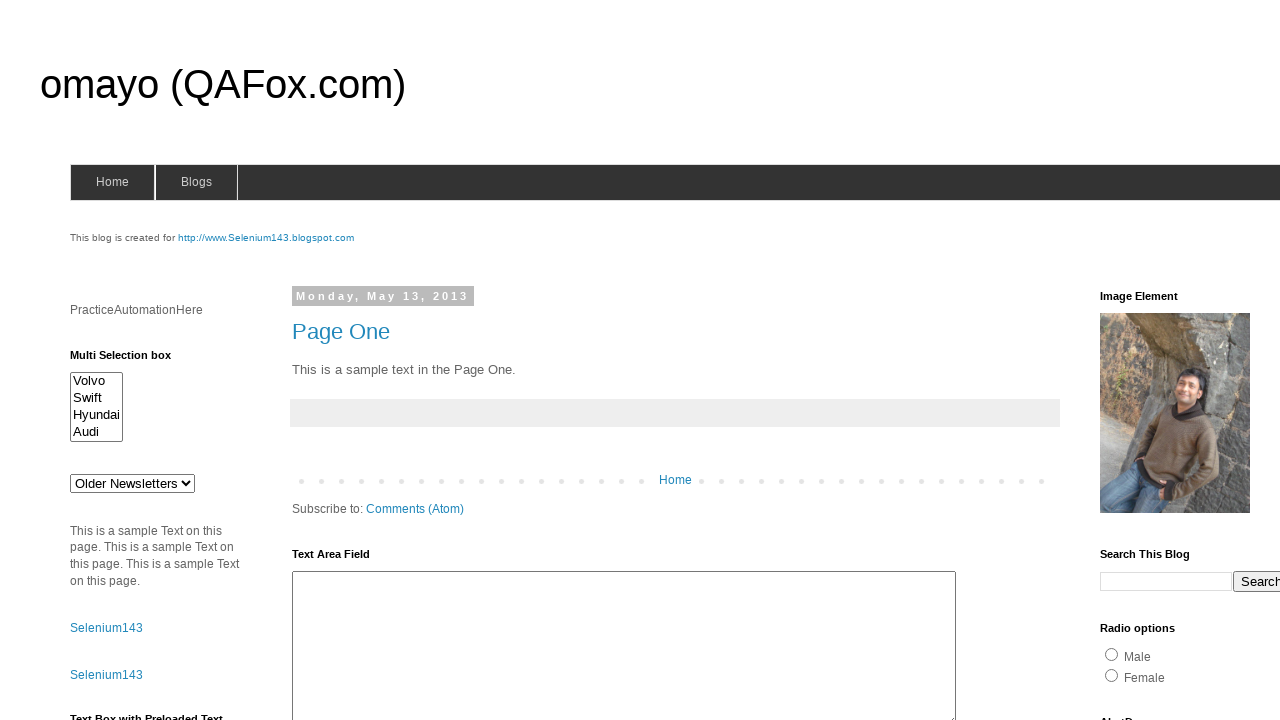

Navigated to http://omayo.blogspot.com
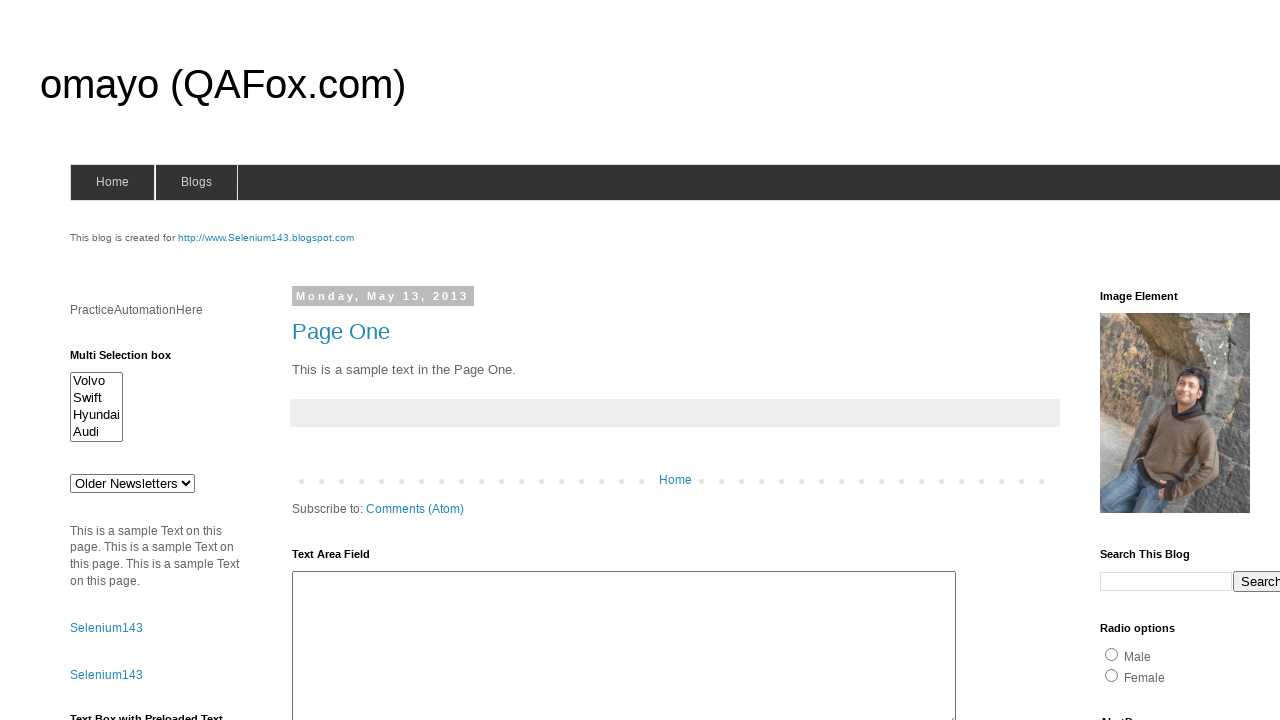

Located and retrieved text content from paragraph element with 'PracticeAutomationHere' text
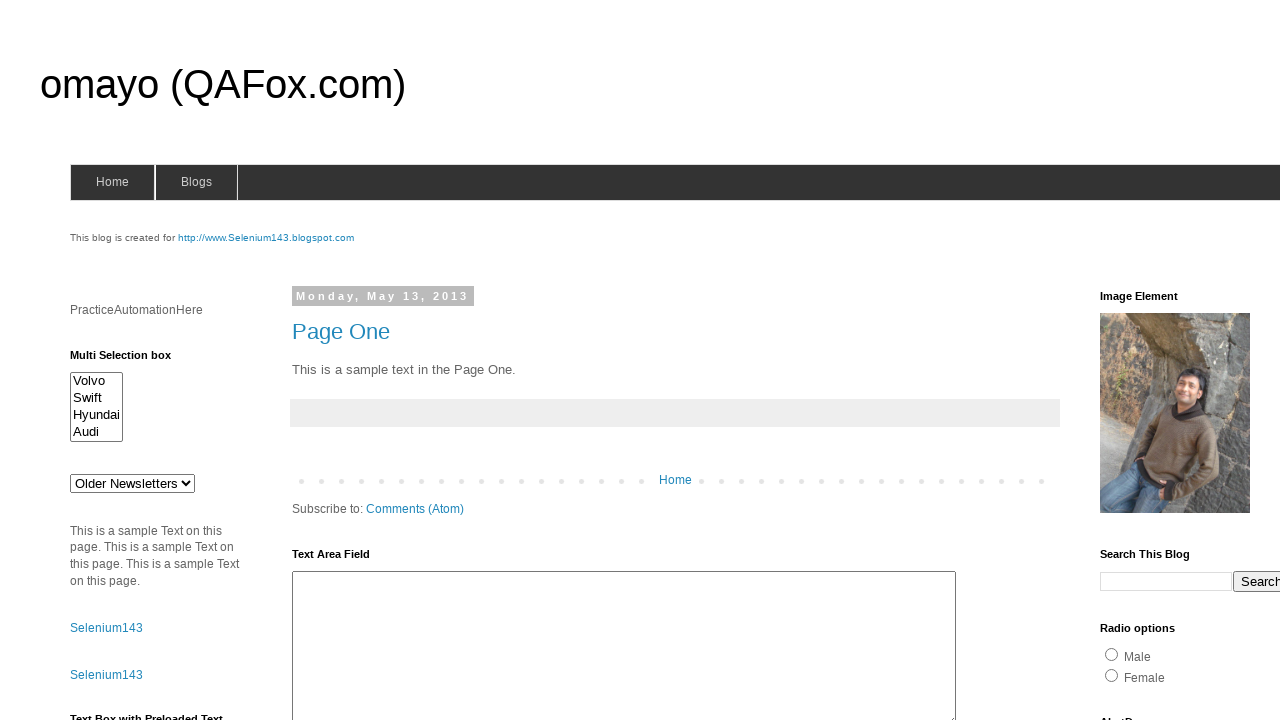

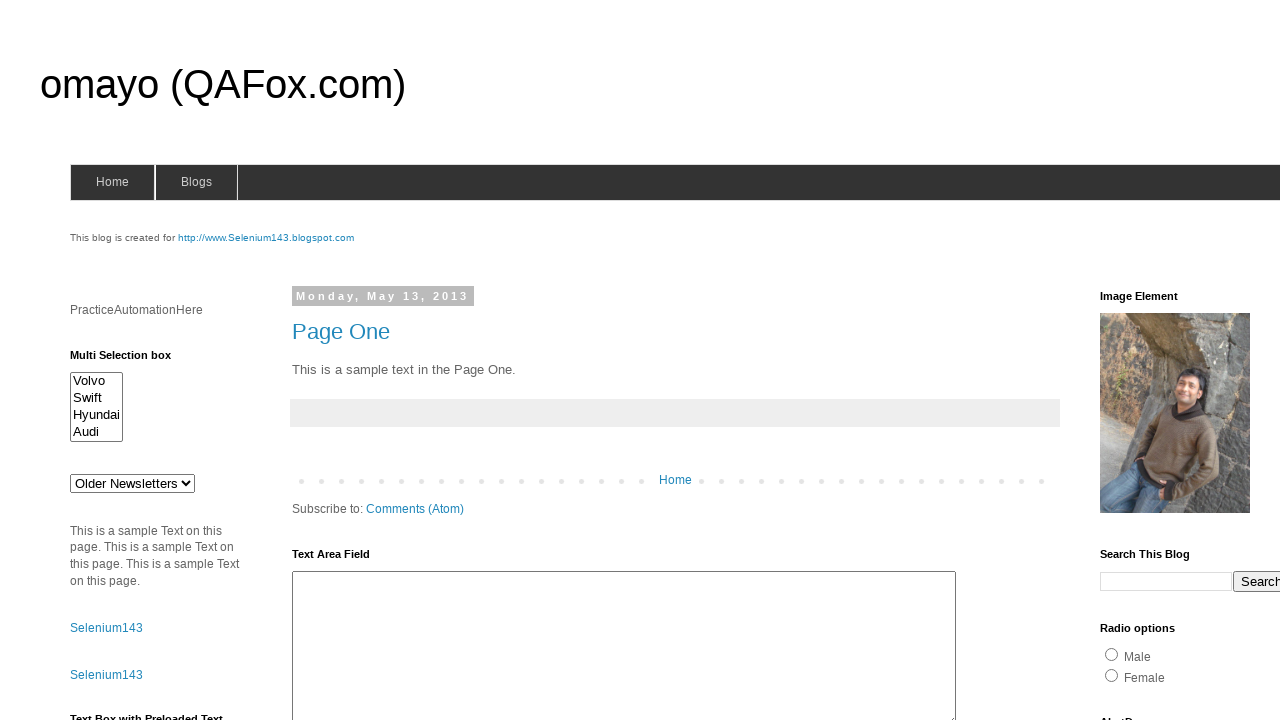